Tests form interactions on a registration page by clicking a checkbox and conditionally clicking a radio button if it's selected

Starting URL: https://demo.automationtesting.in/Register.html

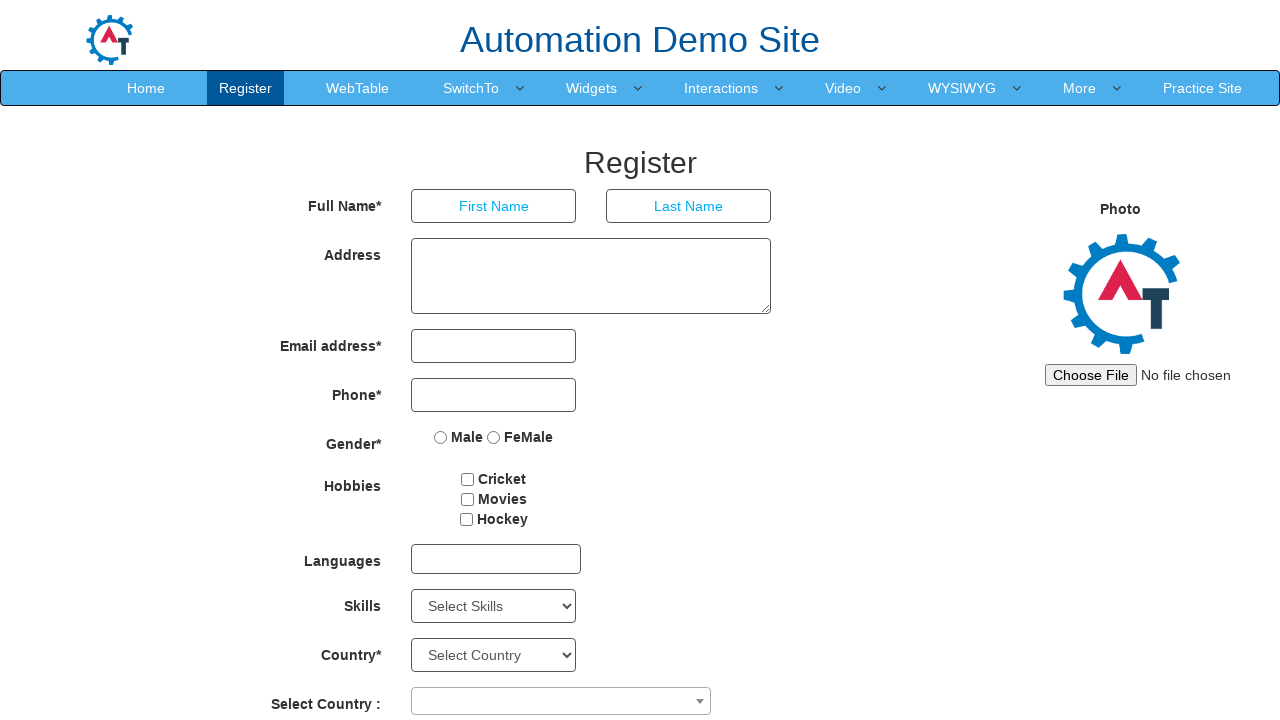

Navigated to registration page
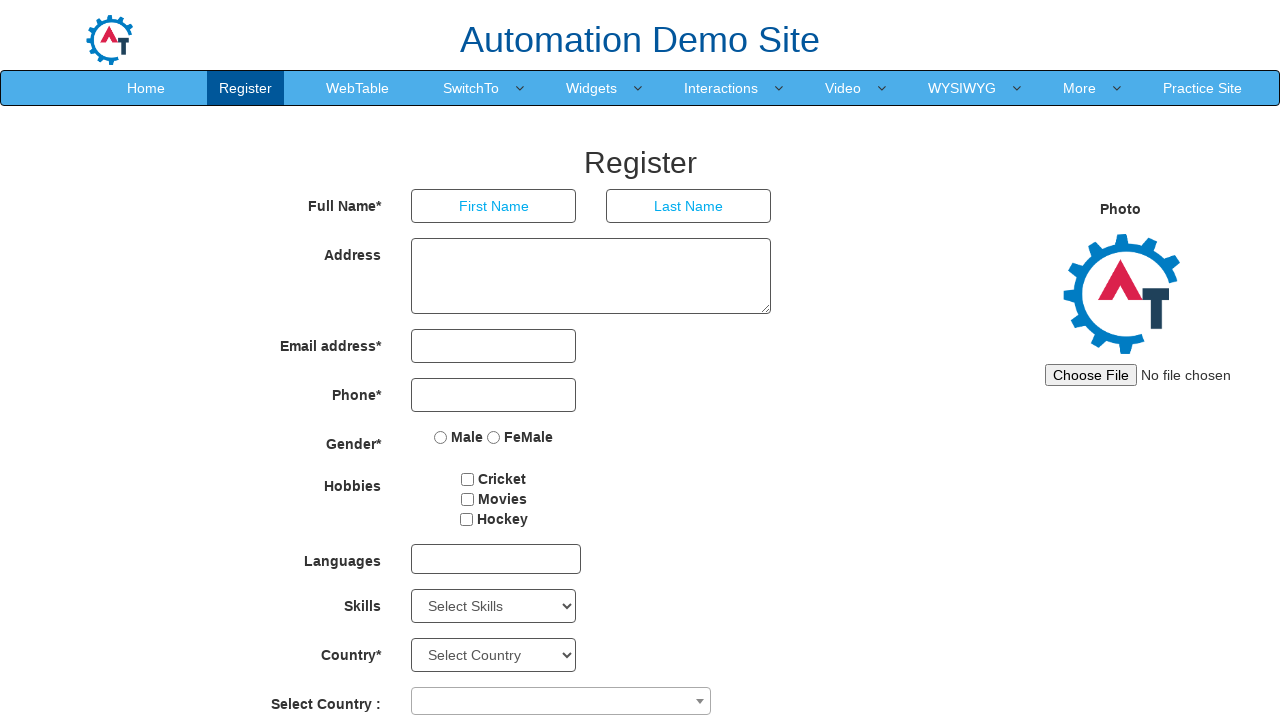

Clicked the first checkbox at (468, 479) on xpath=//input[@id='checkbox1']
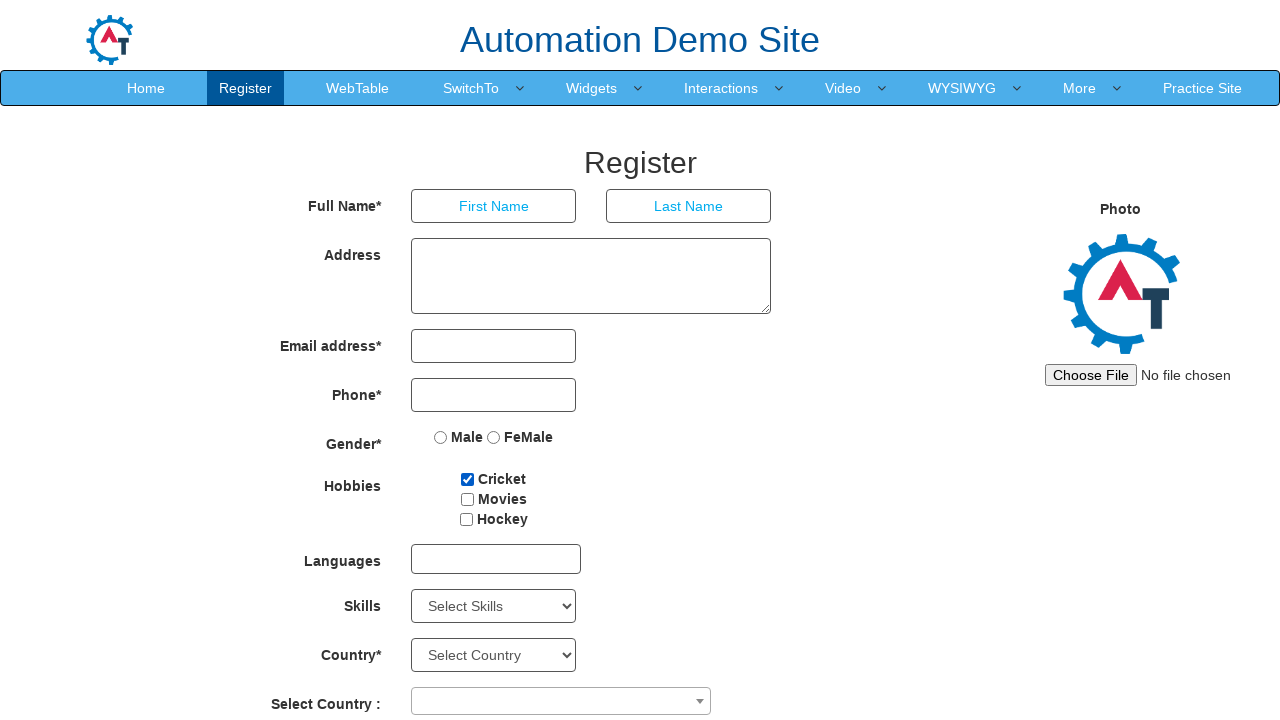

Checked if Male radio button is selected - it was not selected
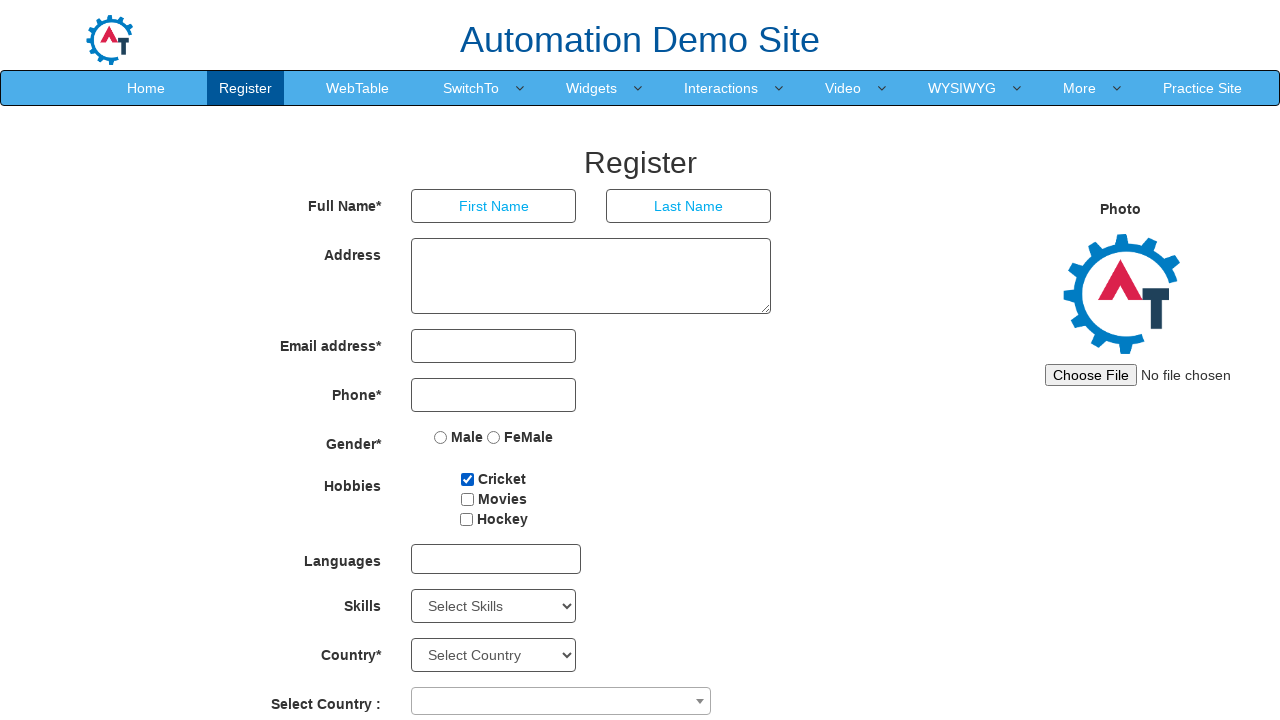

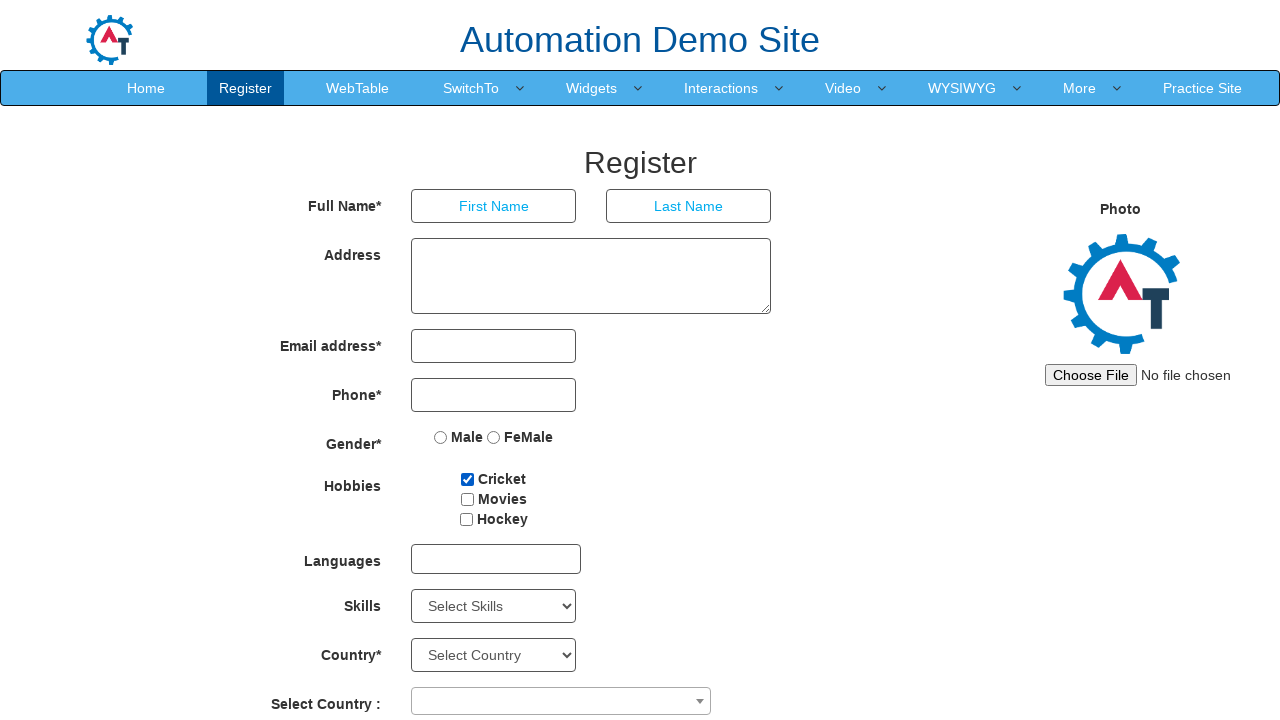